Opens a new tab and iterates through all windows to check titles and content, then closes the new tab

Starting URL: https://demoqa.com/browser-windows

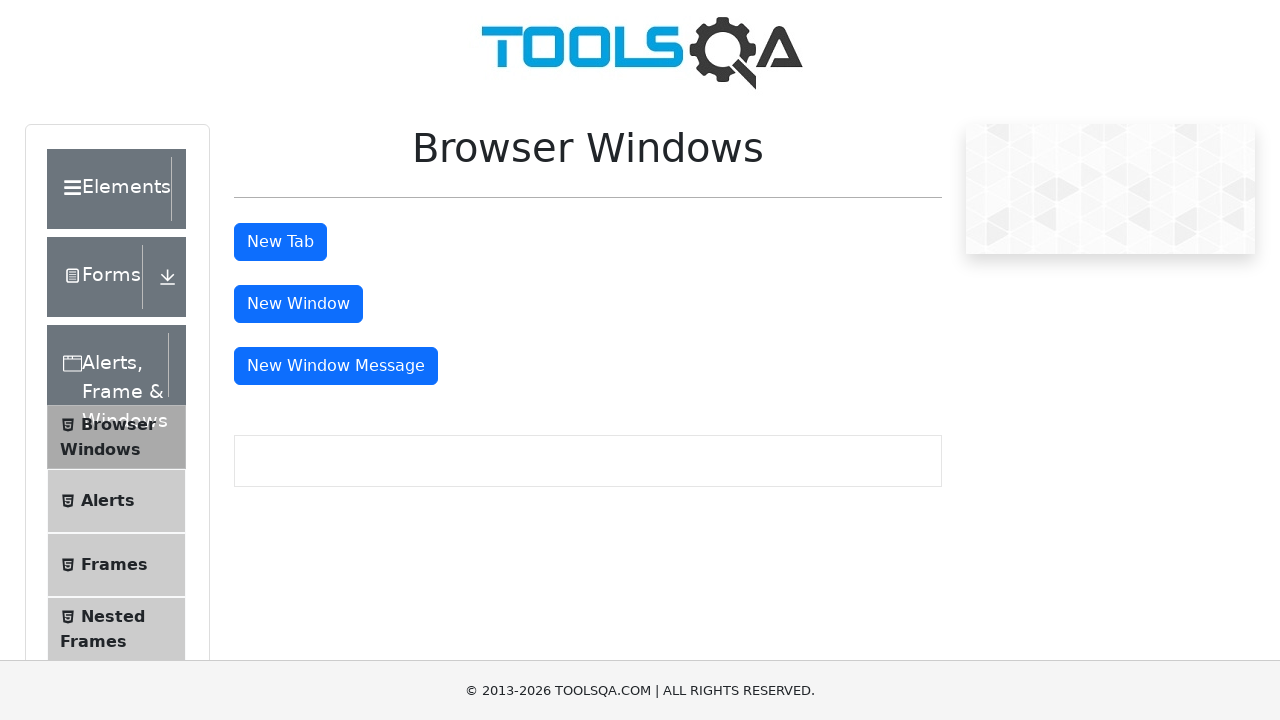

Clicked button to open new tab at (280, 242) on button#tabButton
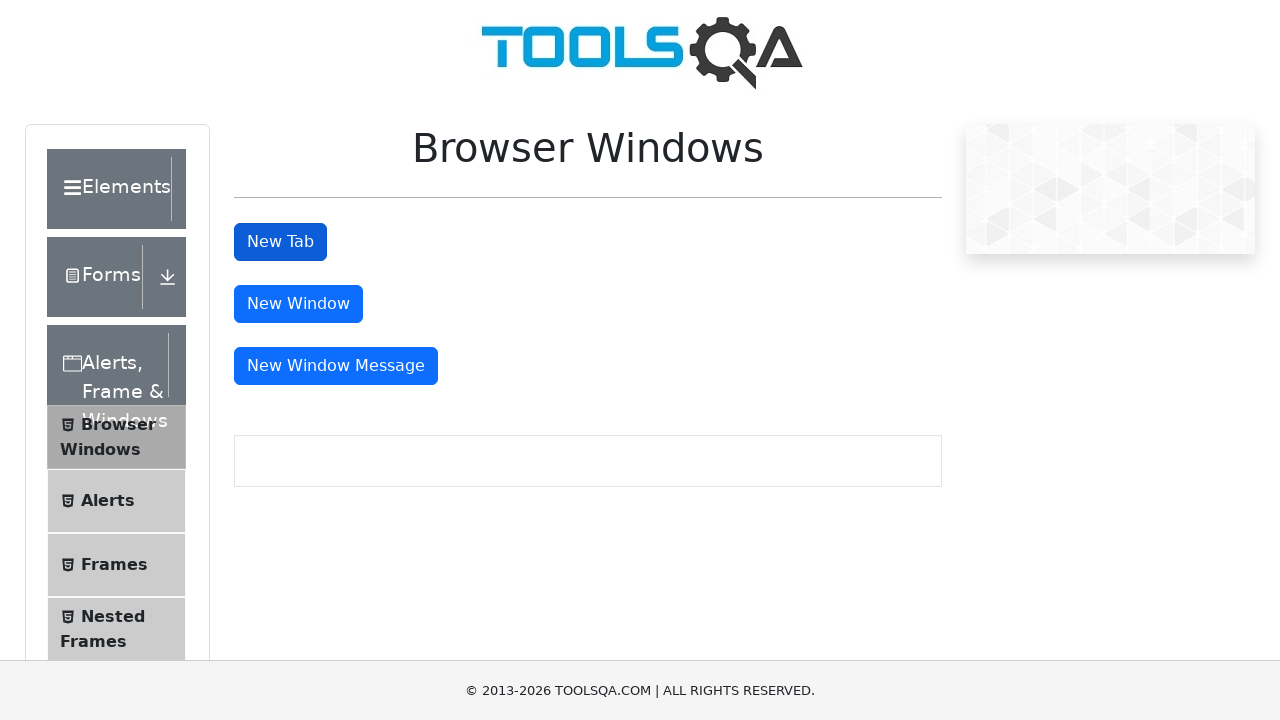

Waited 1 second for new tab to open
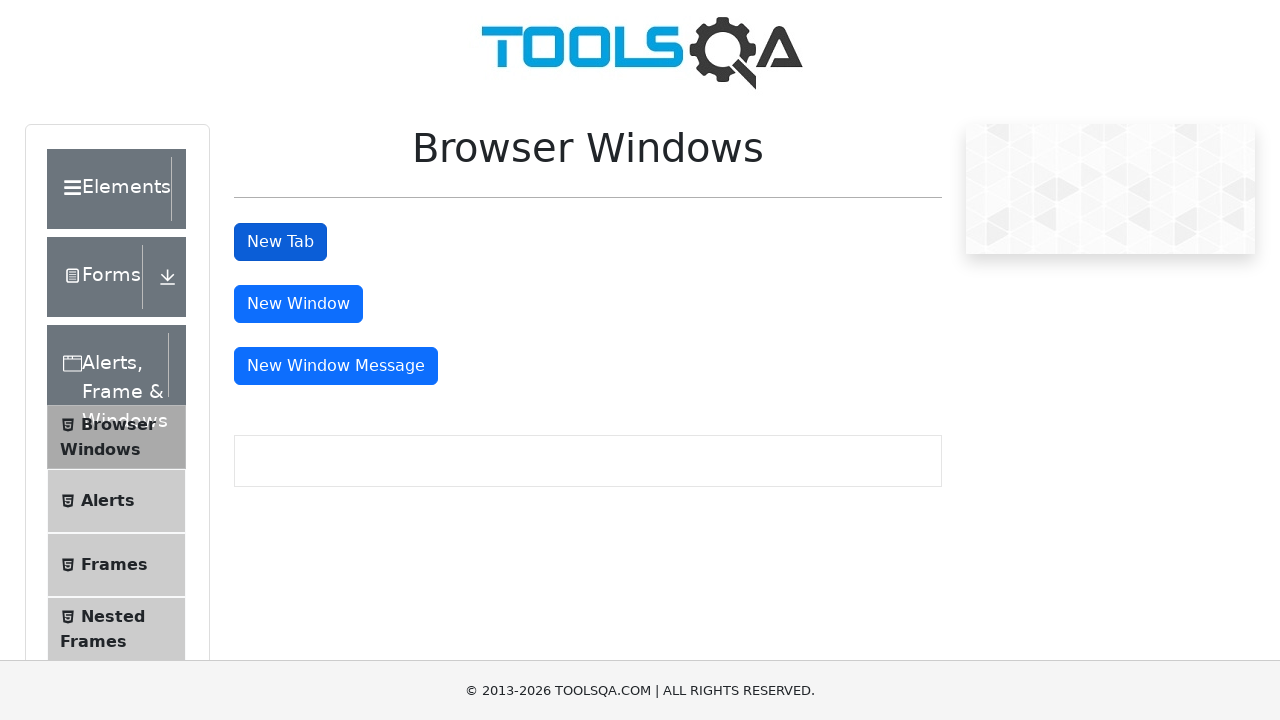

Retrieved all pages from context
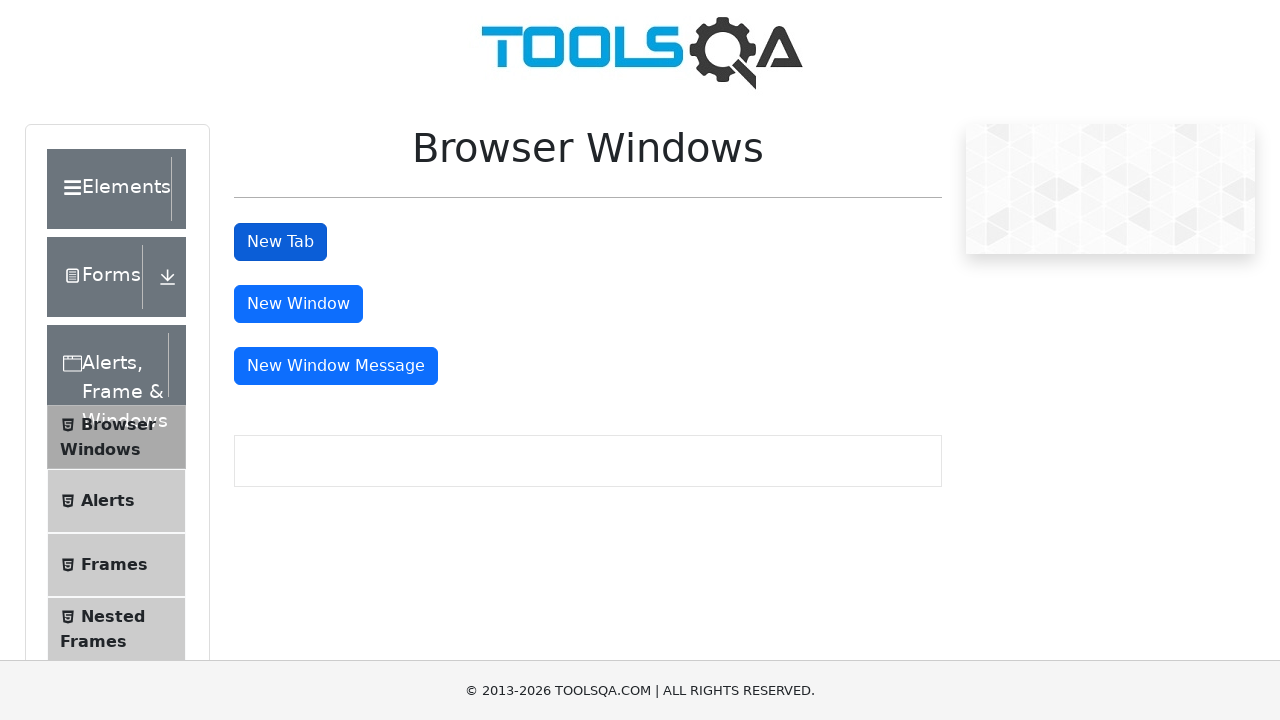

Set main window reference to first page
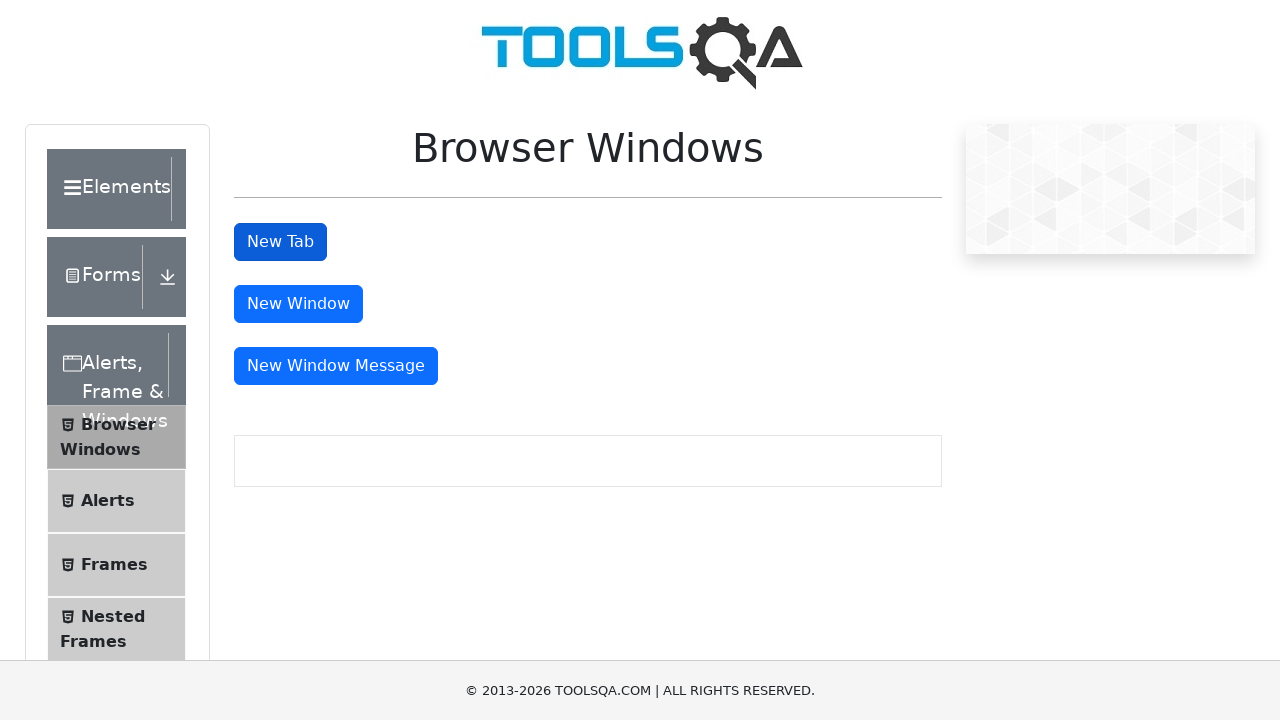

Brought new tab window to front
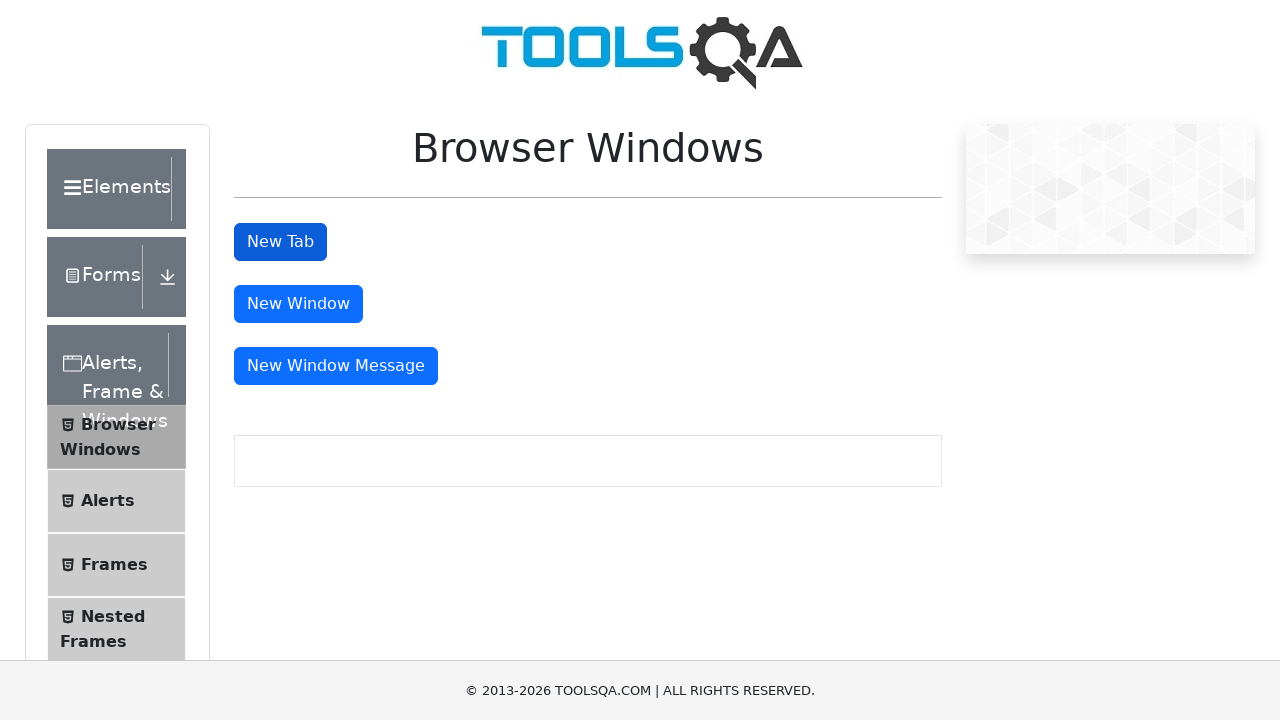

Retrieved window title: 
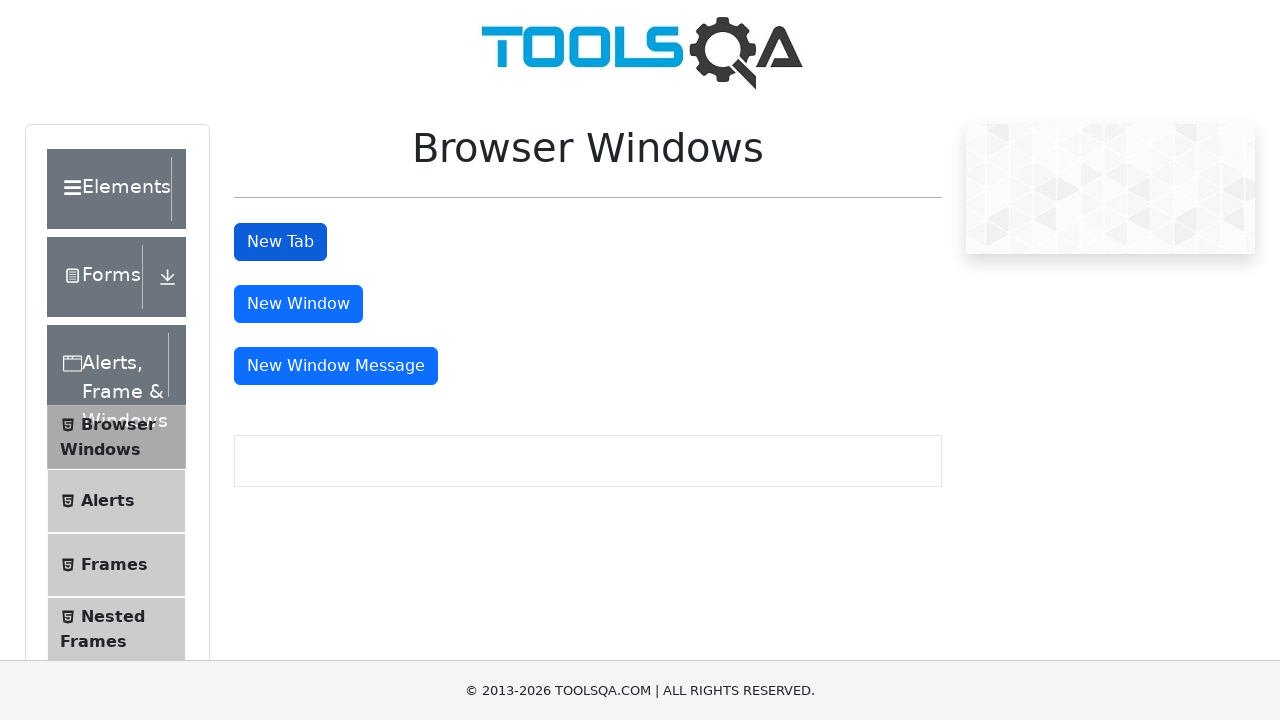

Retrieved window URL: https://demoqa.com/sample
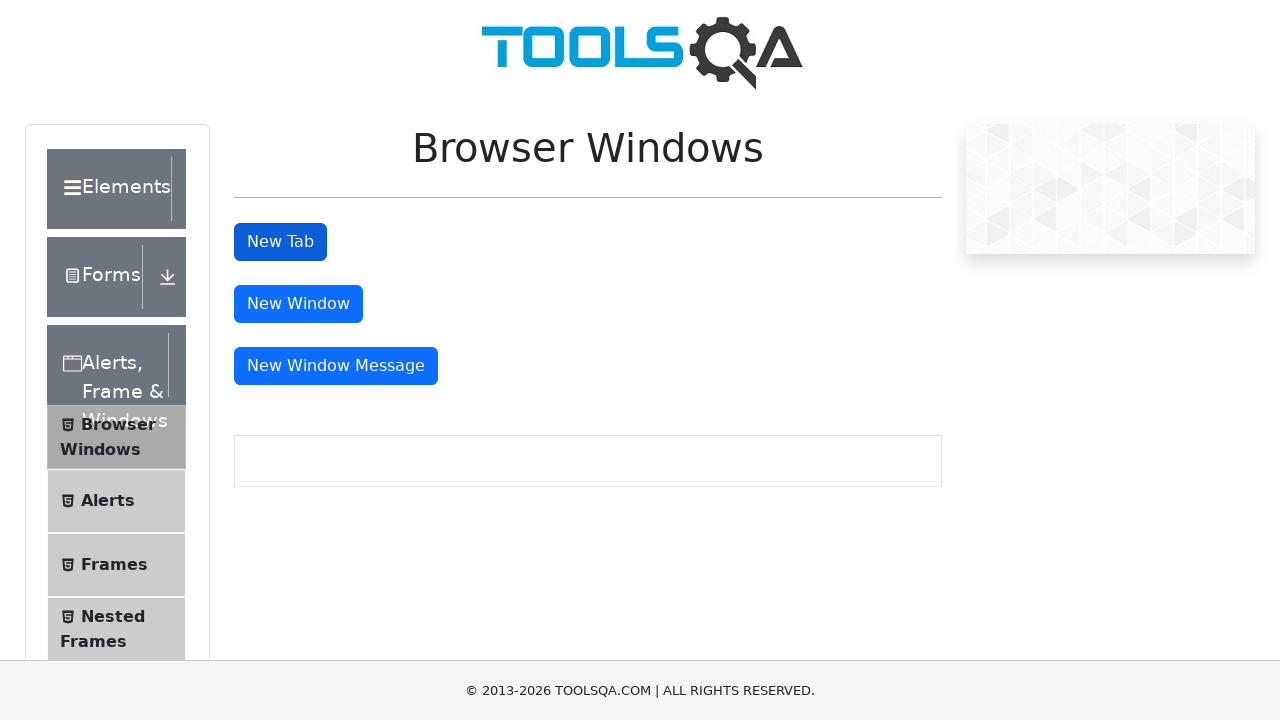

Retrieved heading text: This is a sample page
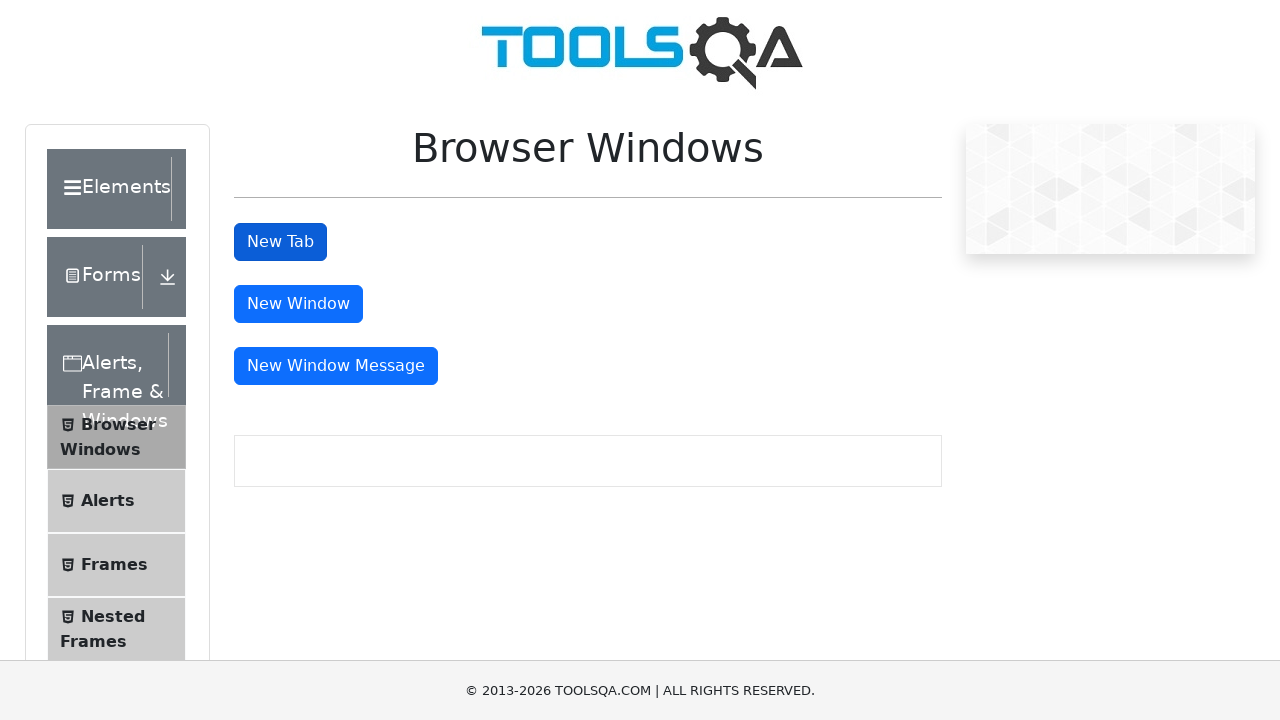

Closed the new tab window
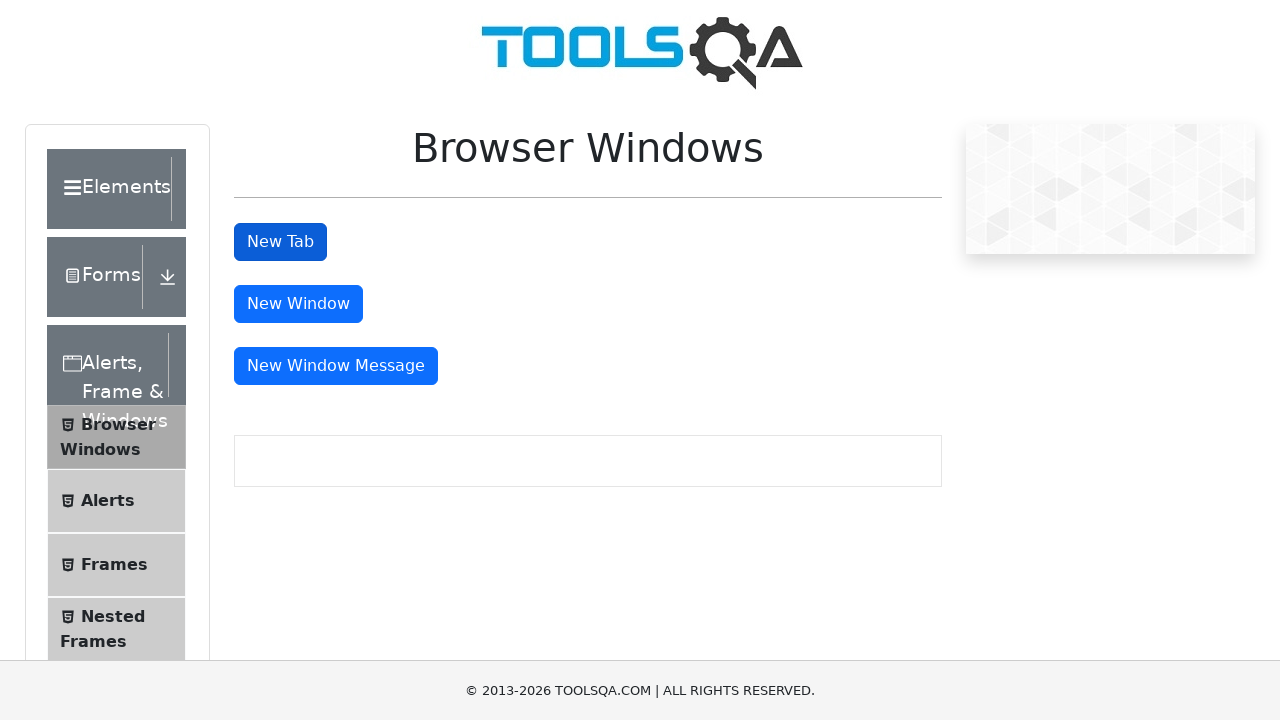

Brought main window back to front
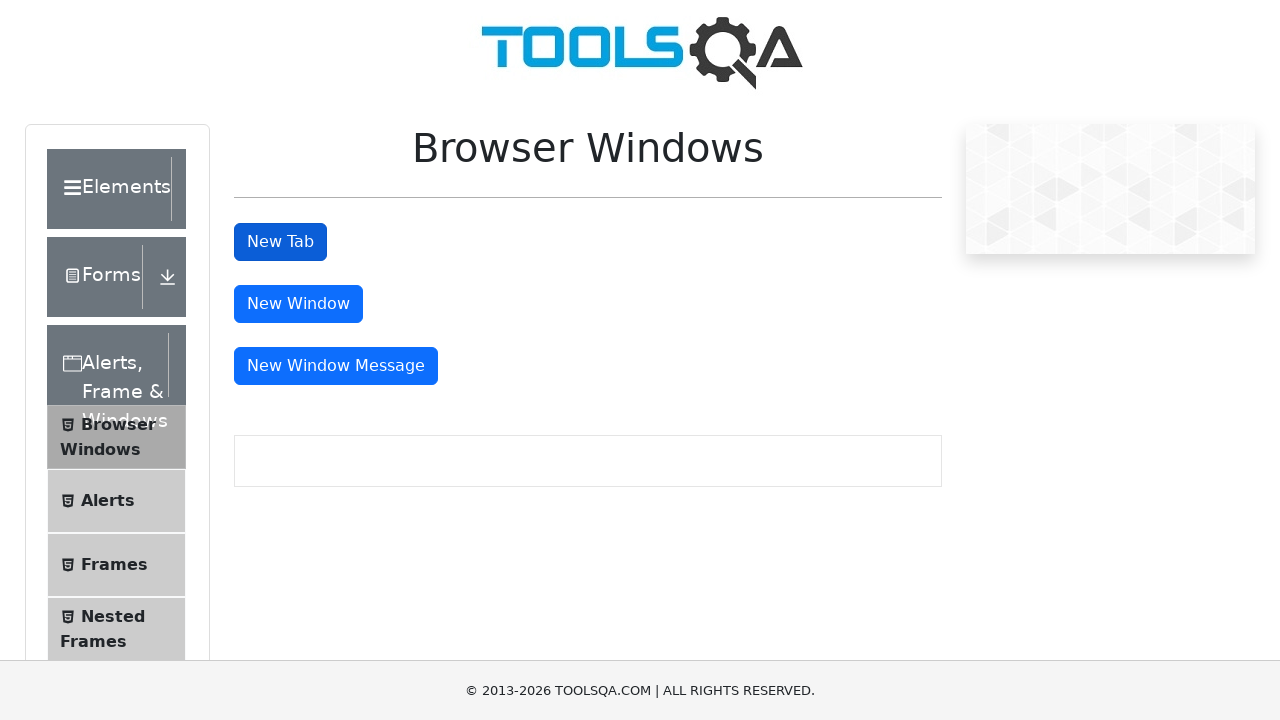

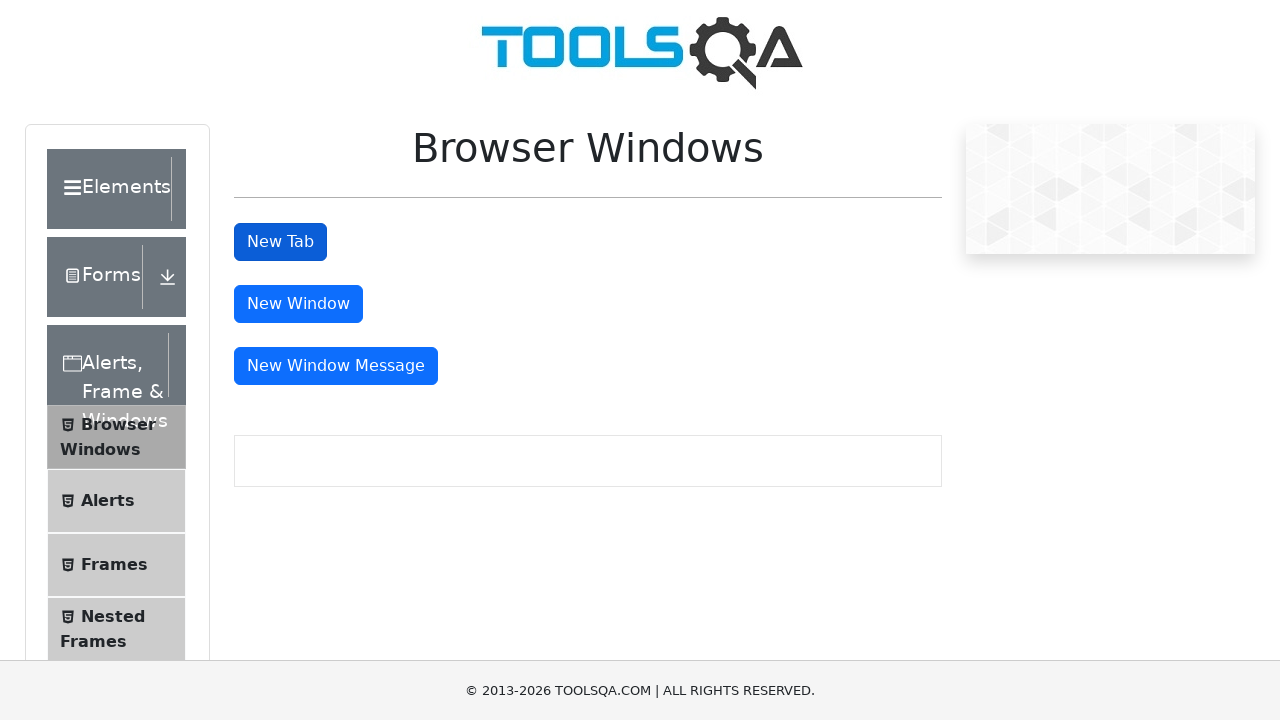